Fills out the entire feedback form with test data, submits it, and verifies that all entered values are correctly displayed on the confirmation page.

Starting URL: https://acctabootcamp.github.io/site/tasks/provide_feedback

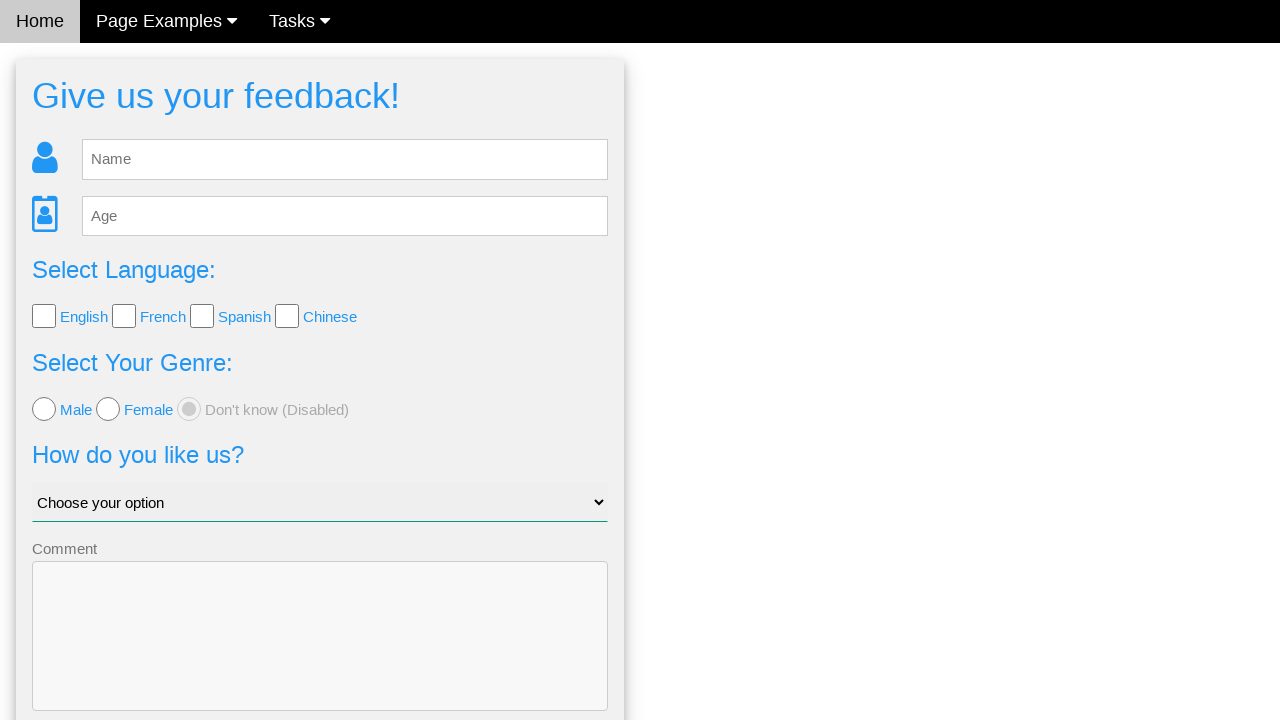

Filled name field with 'Maria Santos' on #fb_name
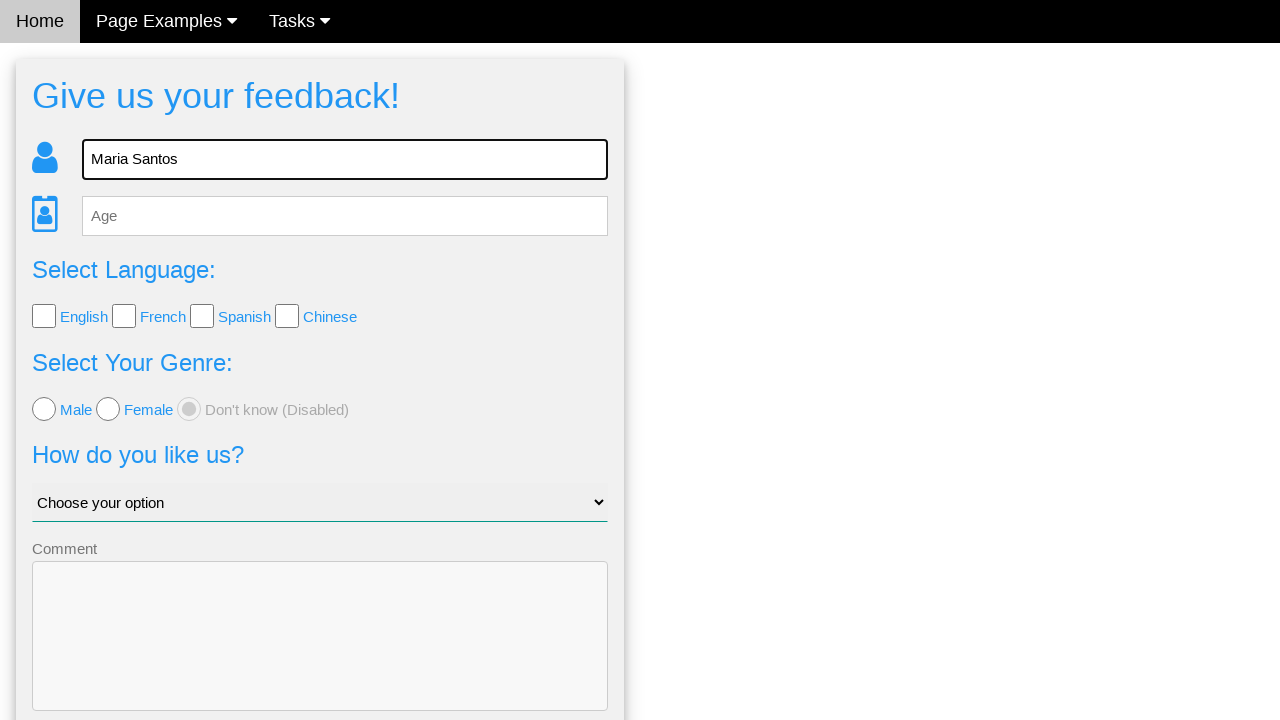

Filled age field with '29' on #fb_age
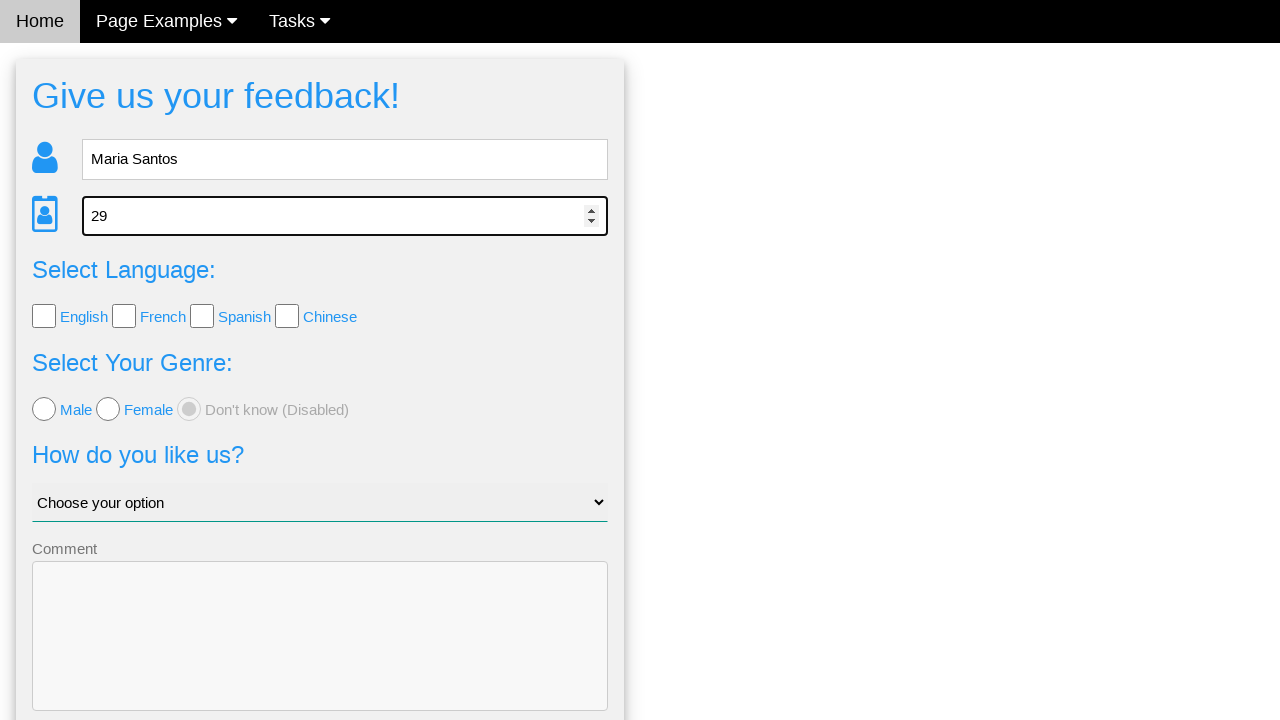

Selected English language checkbox at (44, 316) on input[type='checkbox'][value='English']
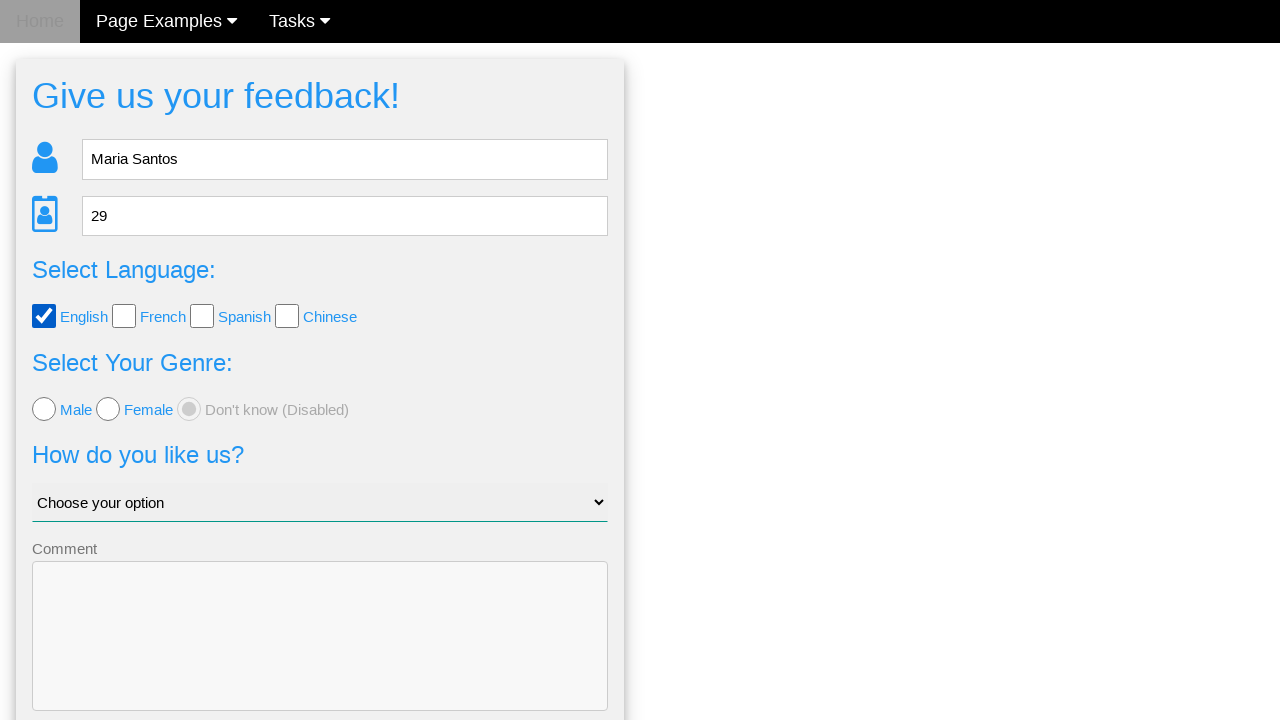

Selected French language checkbox at (124, 316) on input[type='checkbox'][value='French']
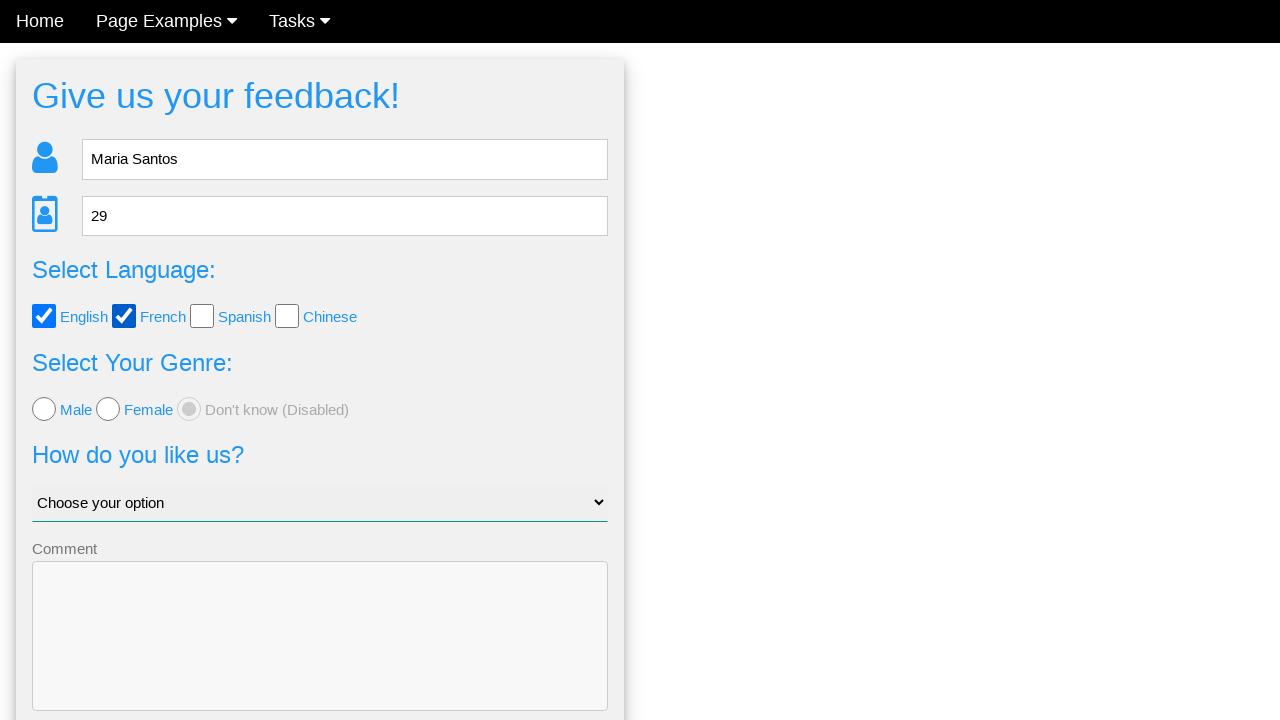

Selected male gender radio button at (44, 409) on input[type='radio'][value='male']
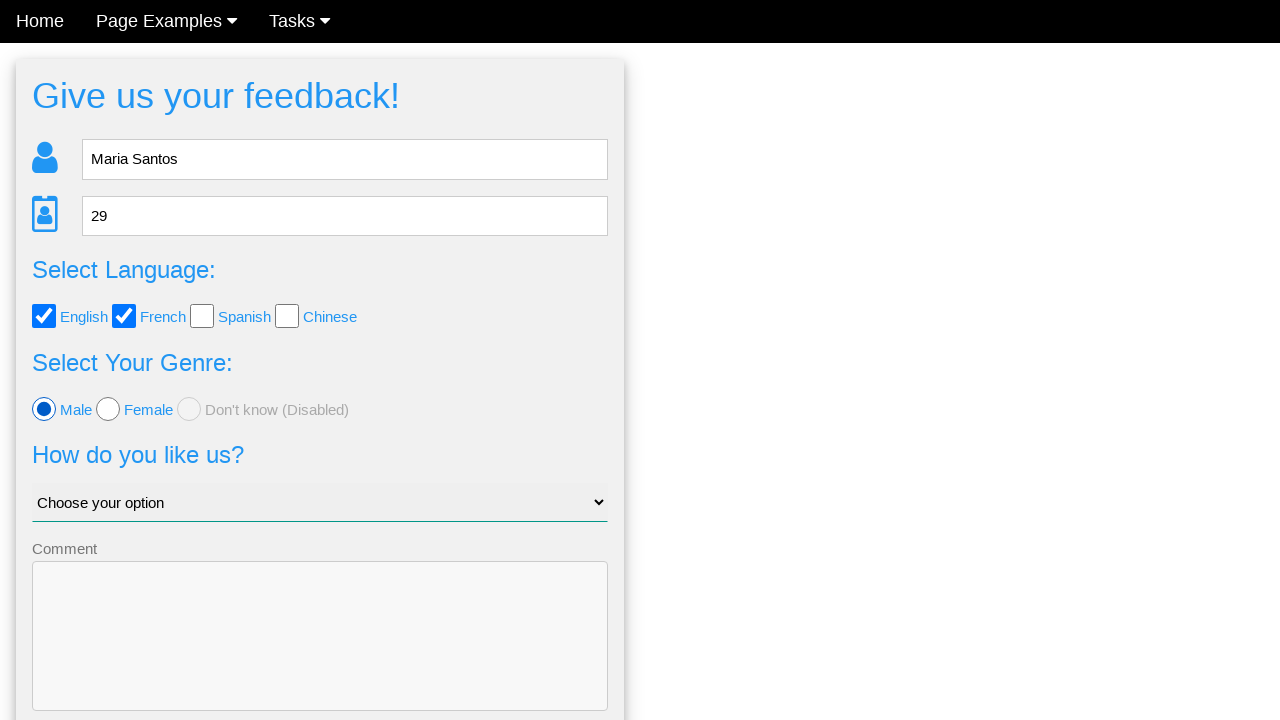

Selected 'Good' from feedback dropdown on #like_us
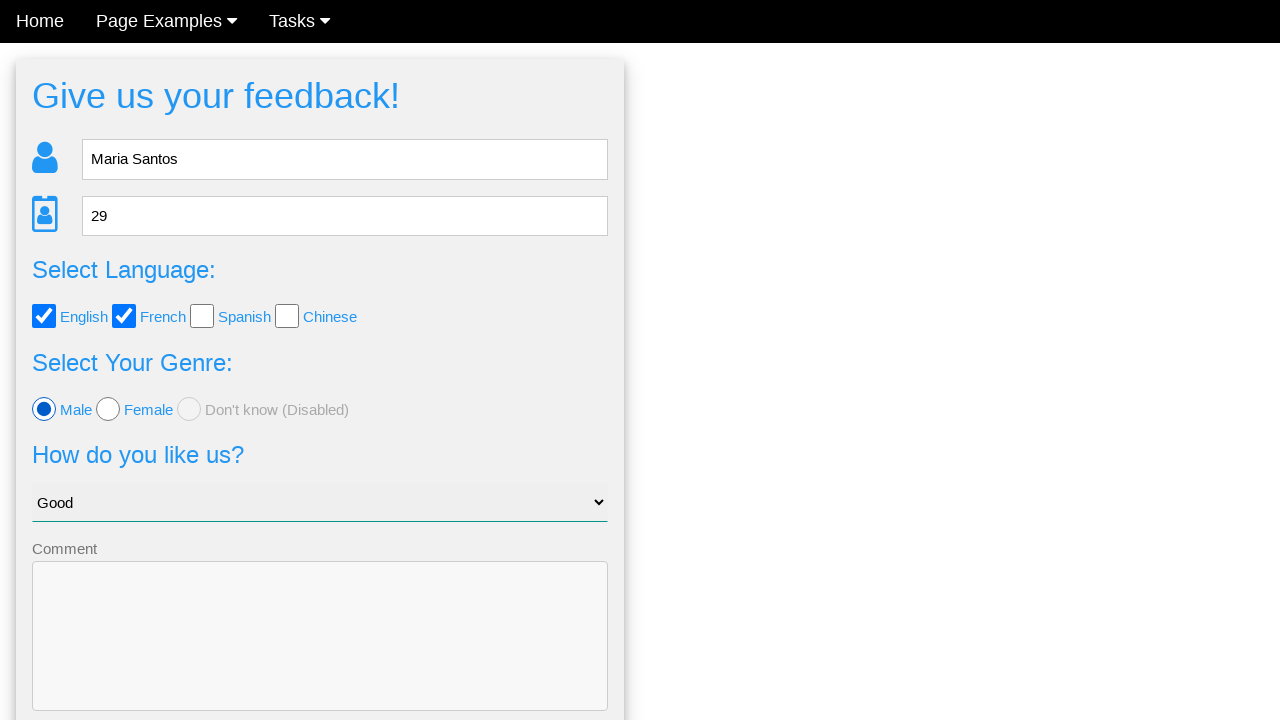

Filled comment field with 'Great experience overall!' on textarea[name='comment']
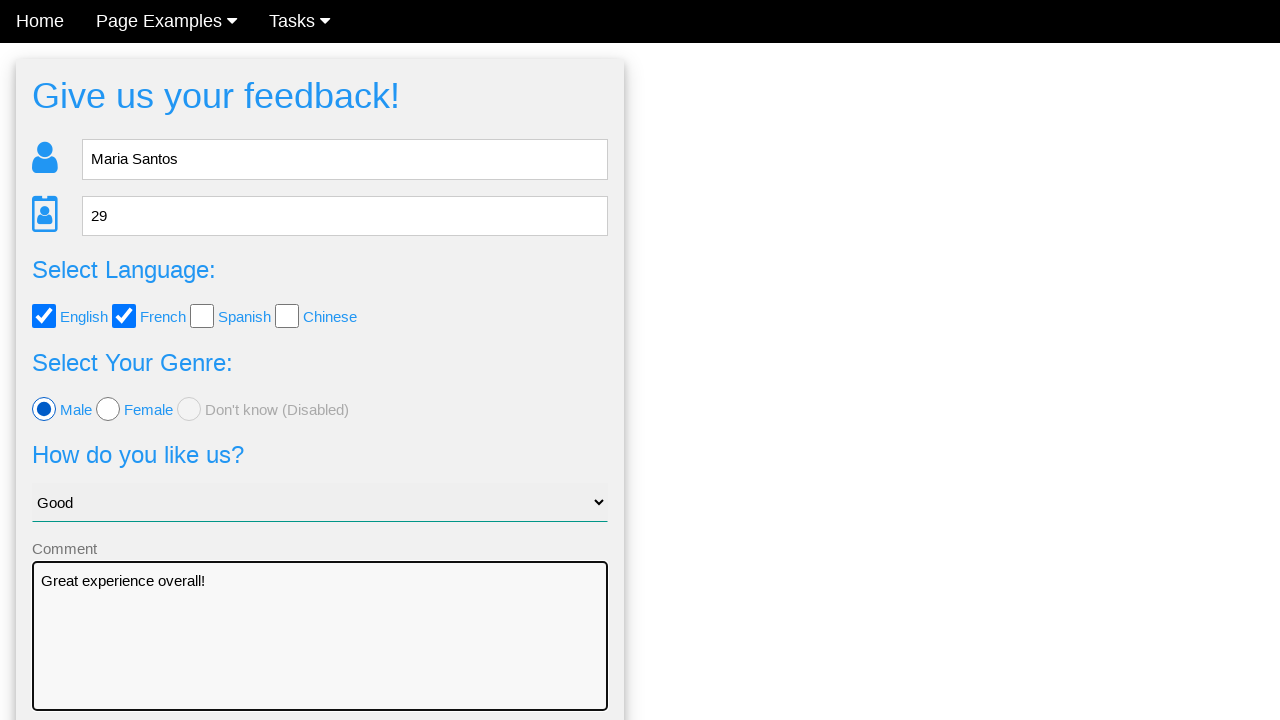

Clicked submit button to send feedback form at (320, 656) on button[type='submit']
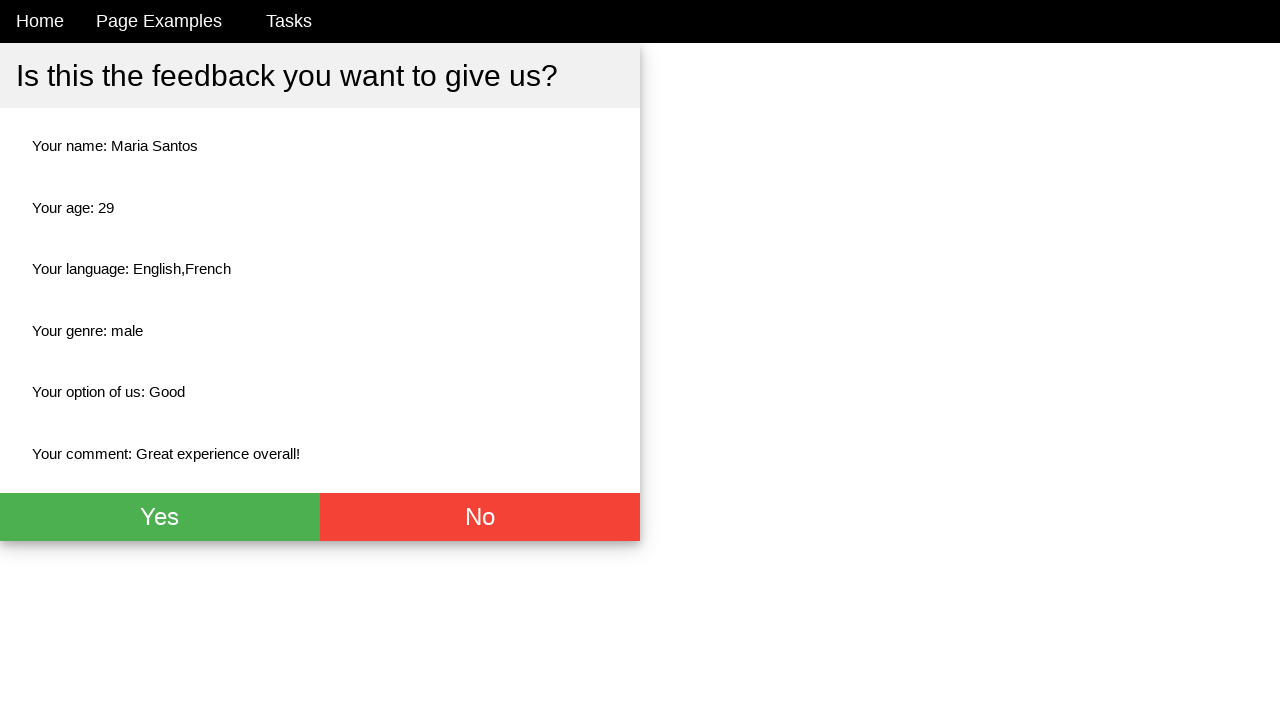

Confirmation page loaded with name field visible
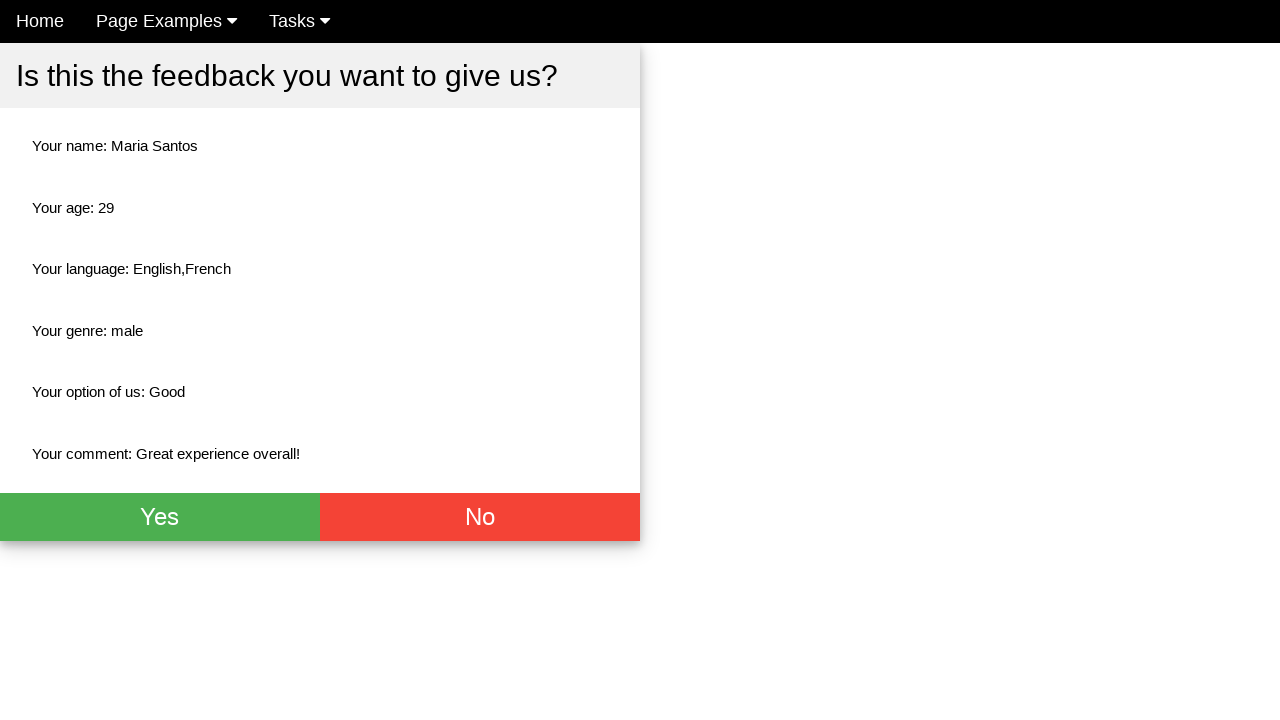

Verified name 'Maria Santos' displayed on confirmation page
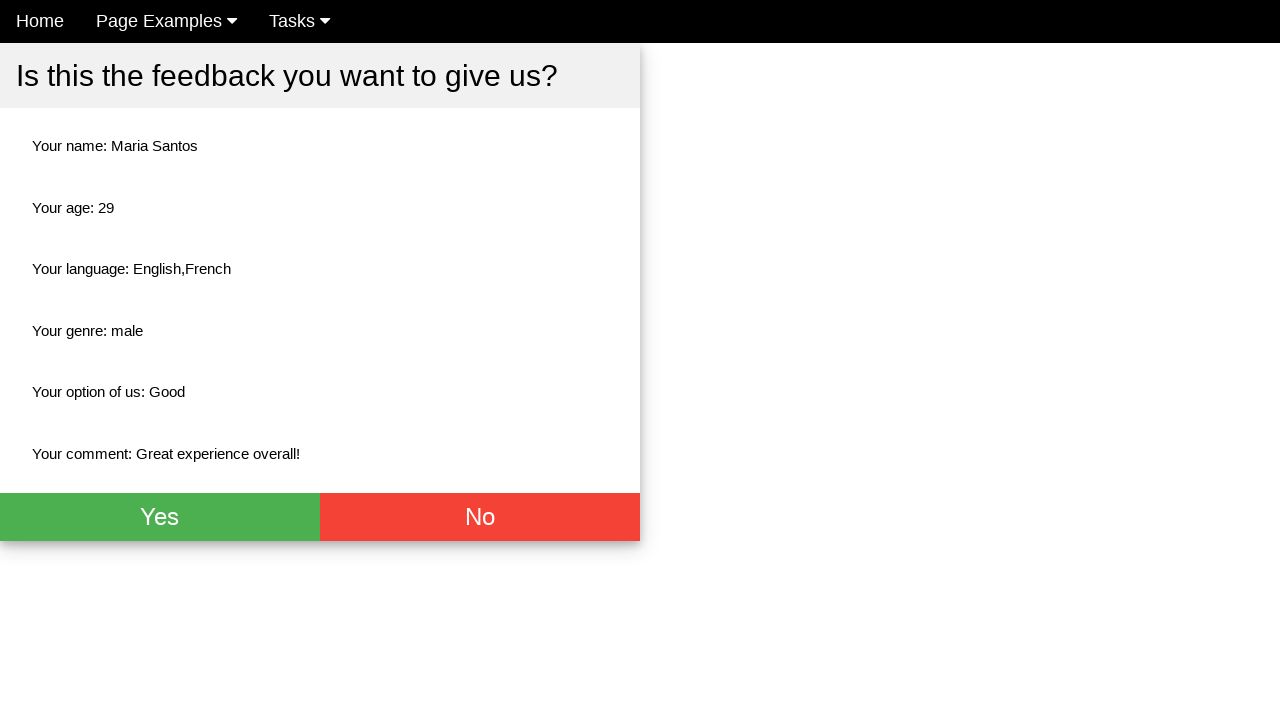

Verified age '29' displayed on confirmation page
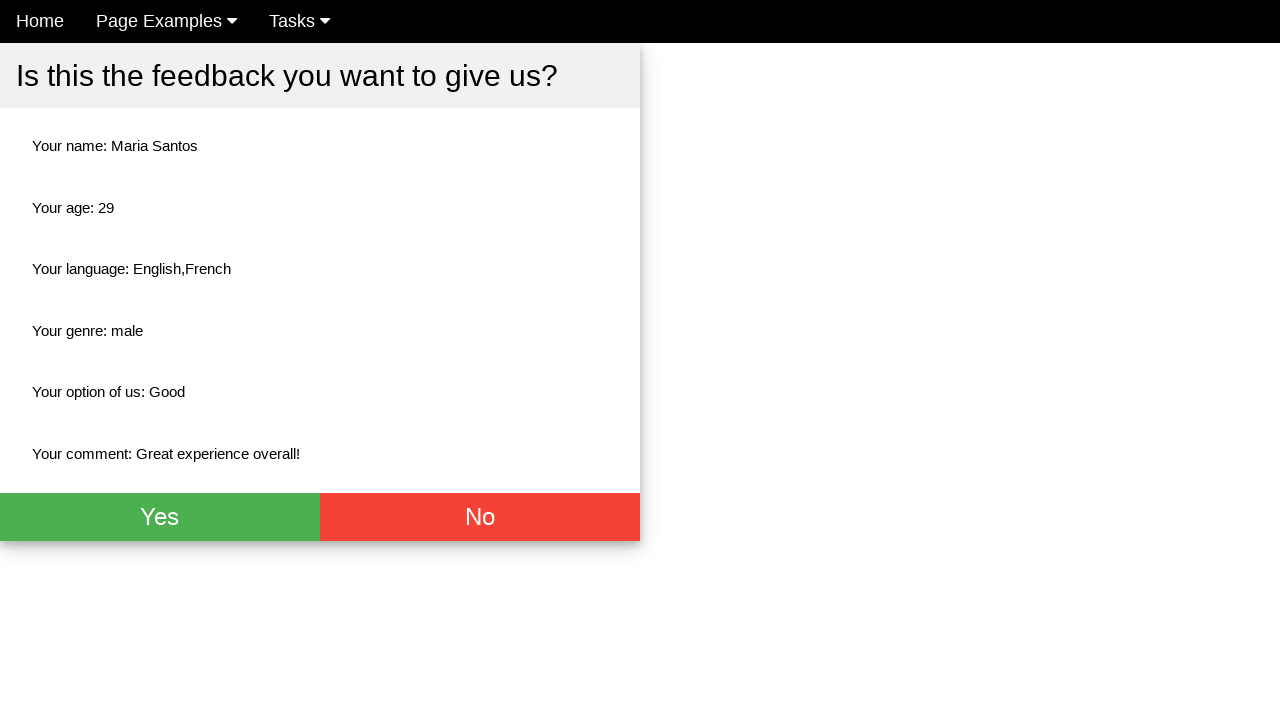

Verified languages 'English,French' displayed on confirmation page
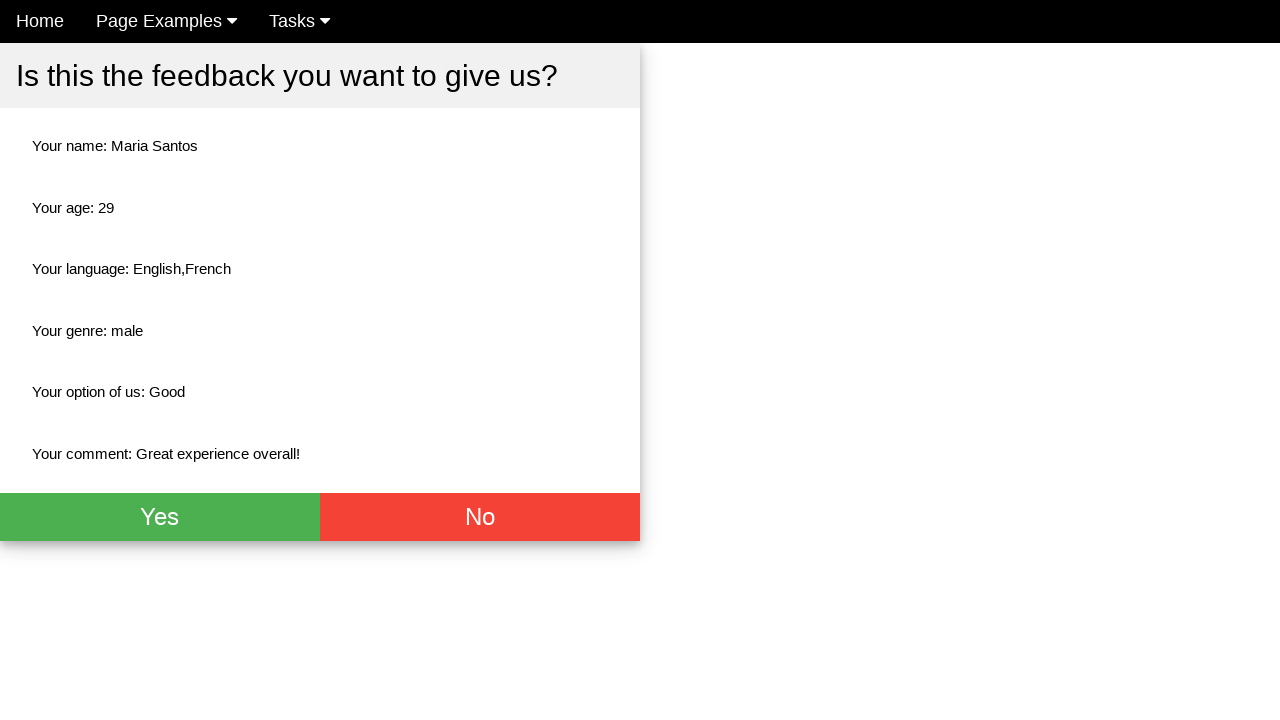

Verified gender 'male' displayed on confirmation page
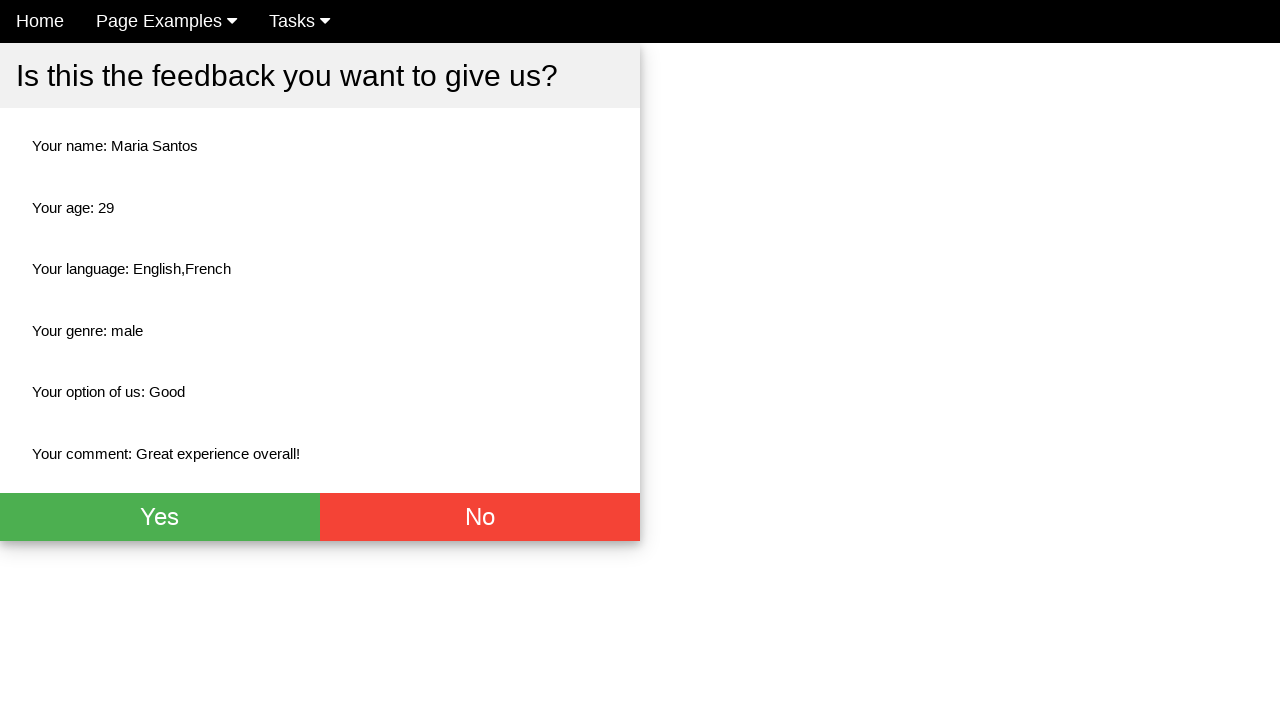

Verified feedback option 'Good' displayed on confirmation page
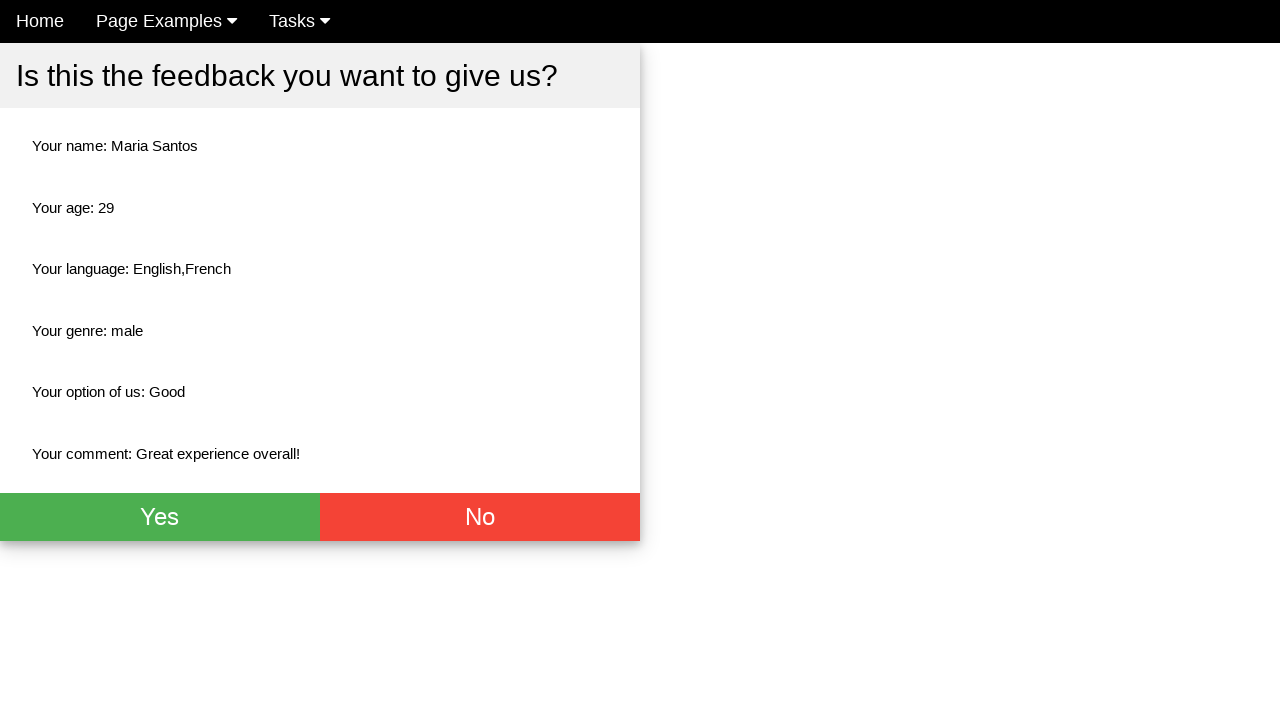

Verified comment 'Great experience overall!' displayed on confirmation page
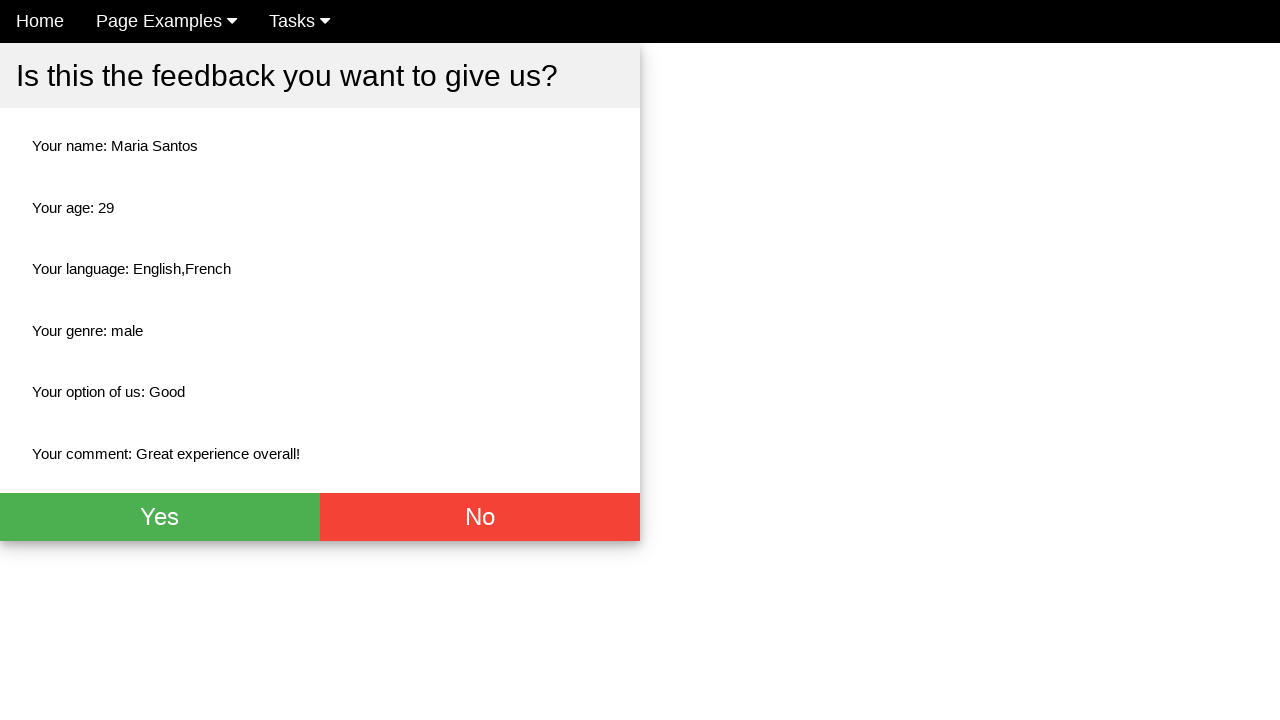

Verified Yes (green) button is visible on confirmation page
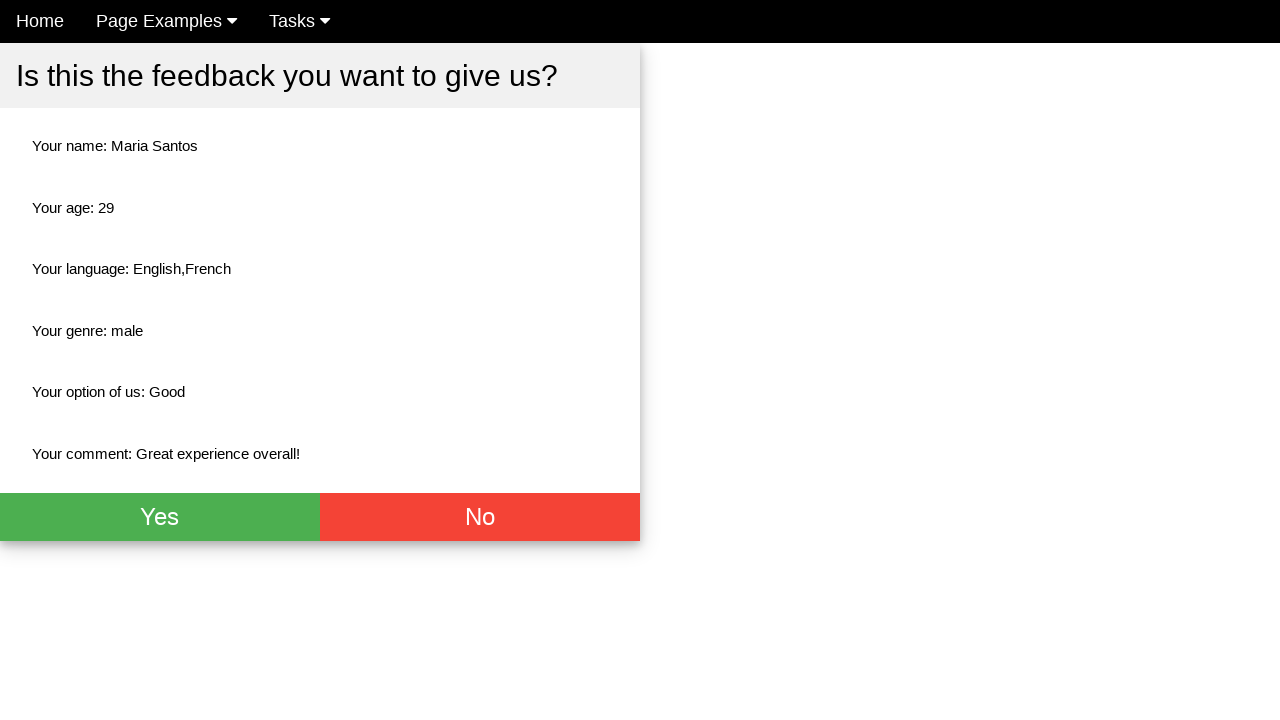

Verified No (red) button is visible on confirmation page
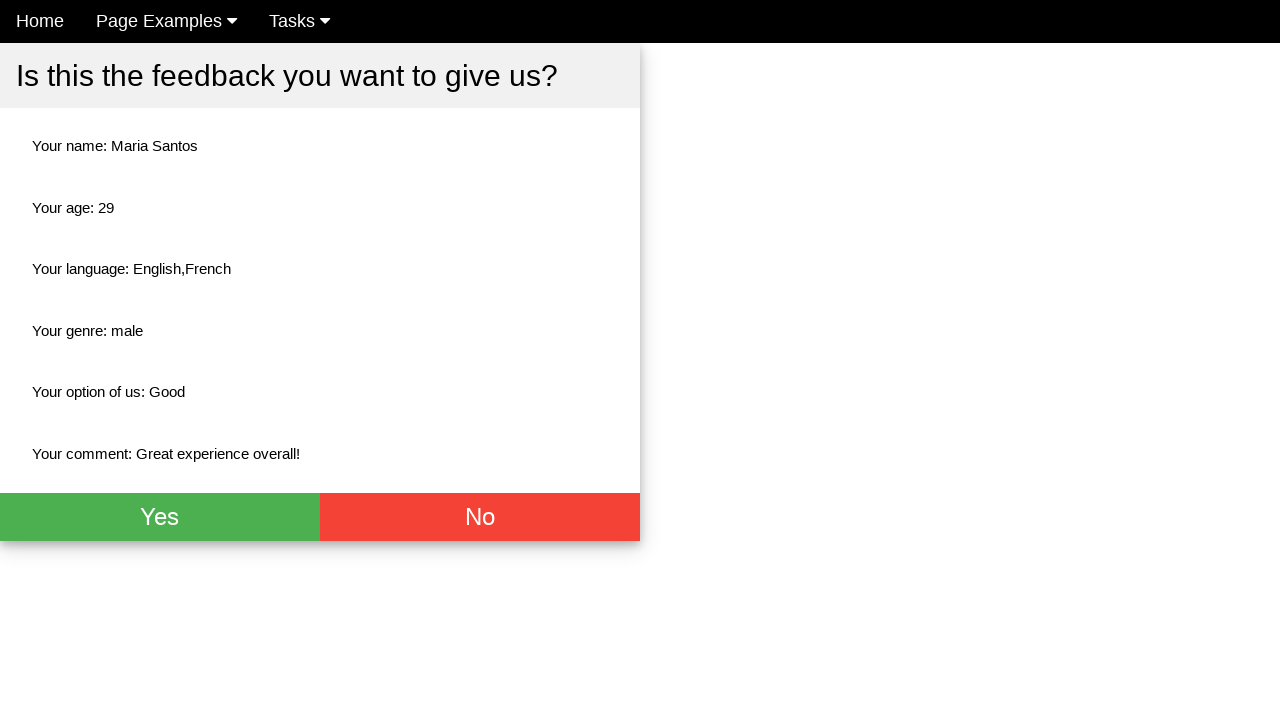

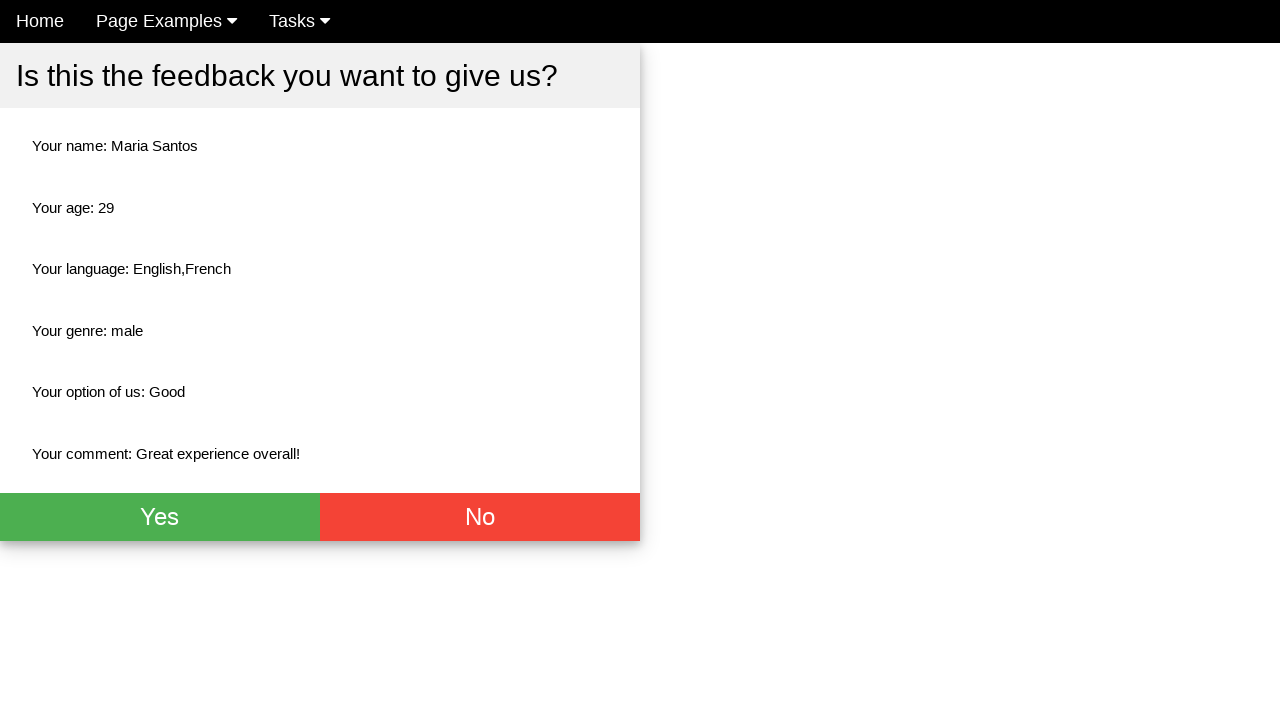